Tests table sorting by clicking the Email column header and verifying the column is sorted in ascending order

Starting URL: https://the-internet.herokuapp.com/tables

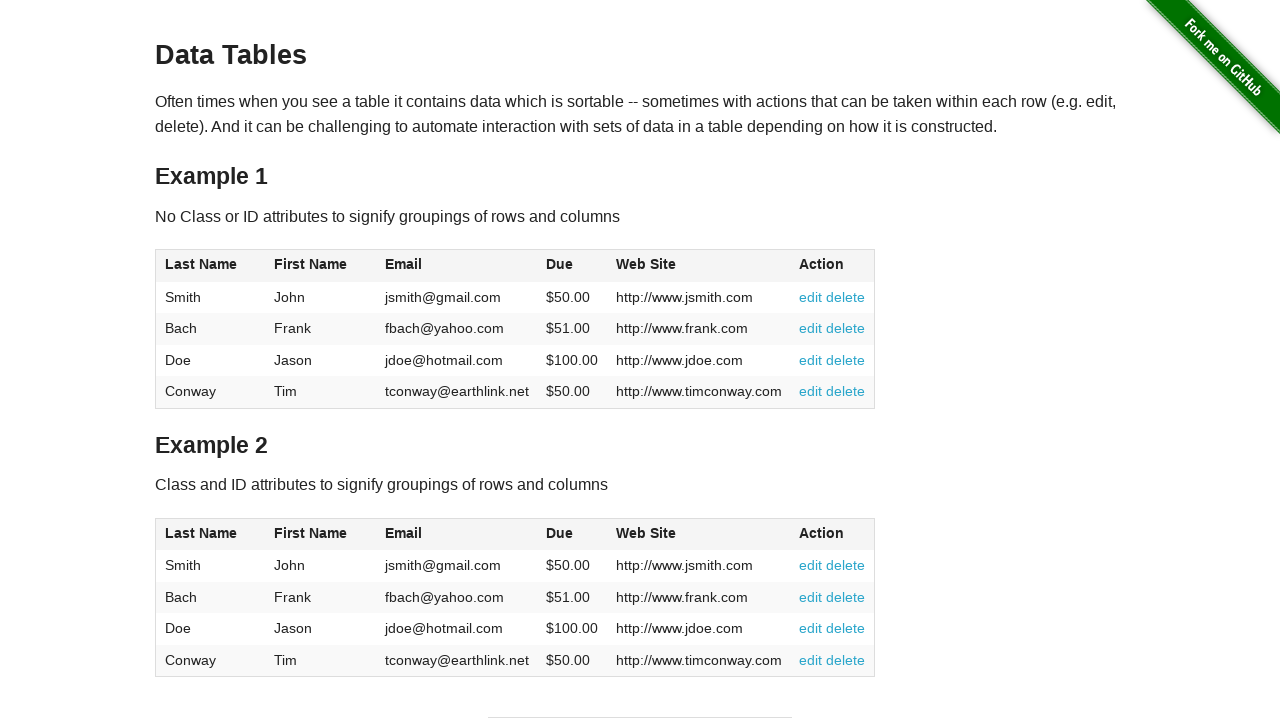

Clicked Email column header to sort ascending at (457, 266) on #table1 thead tr th:nth-of-type(3)
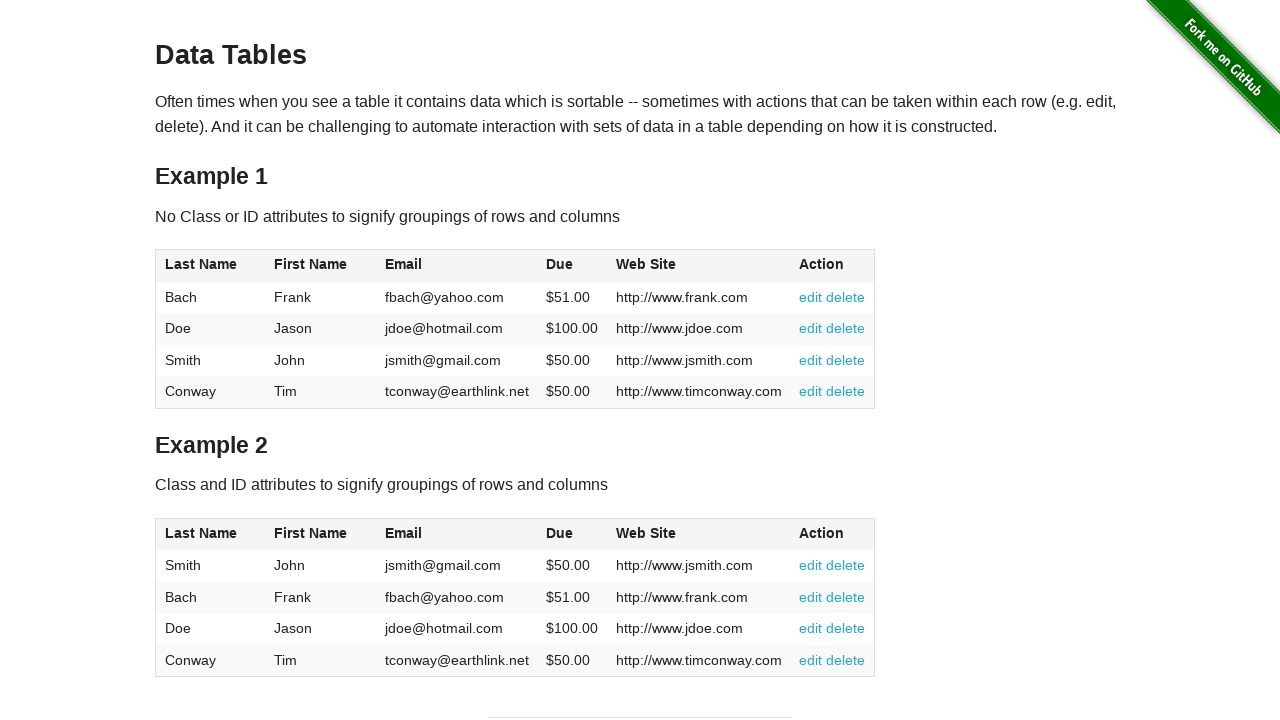

Table updated and Email column cells are visible
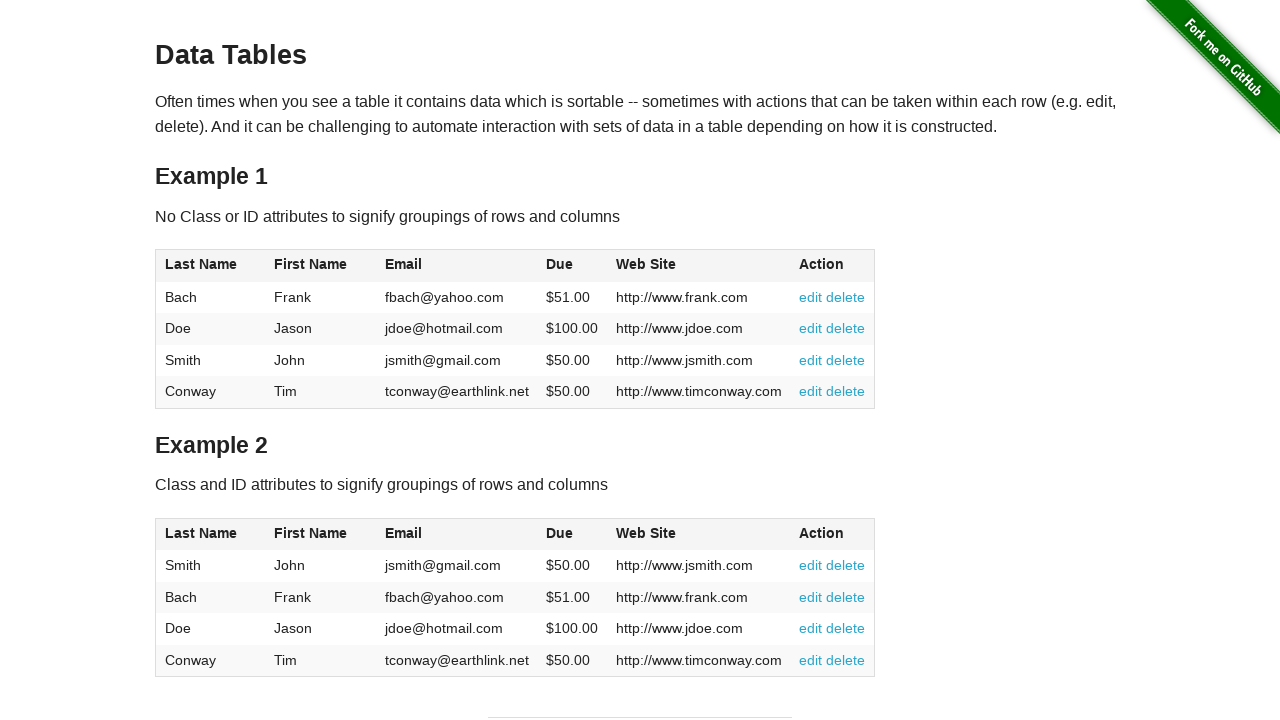

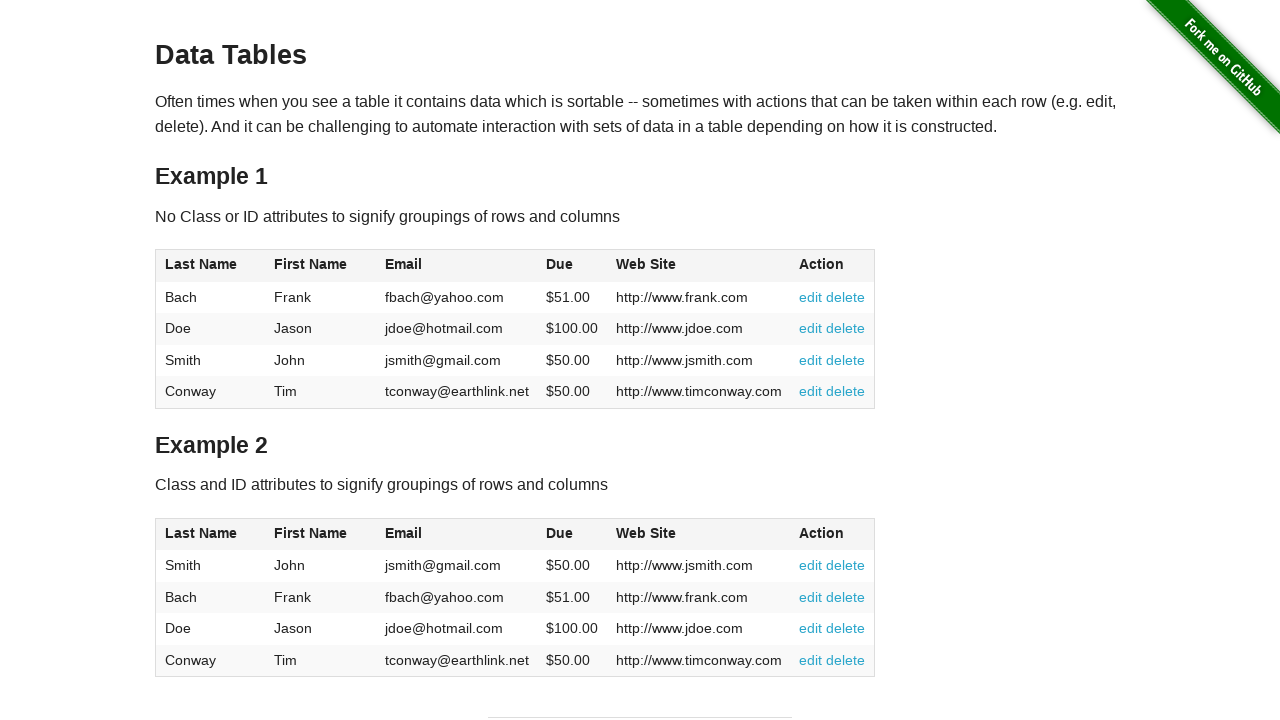